Tests the WalkDog partner registration flow by navigating to the main page and clicking on the partner registration link to begin the signup process.

Starting URL: https://walkdog.vercel.app/

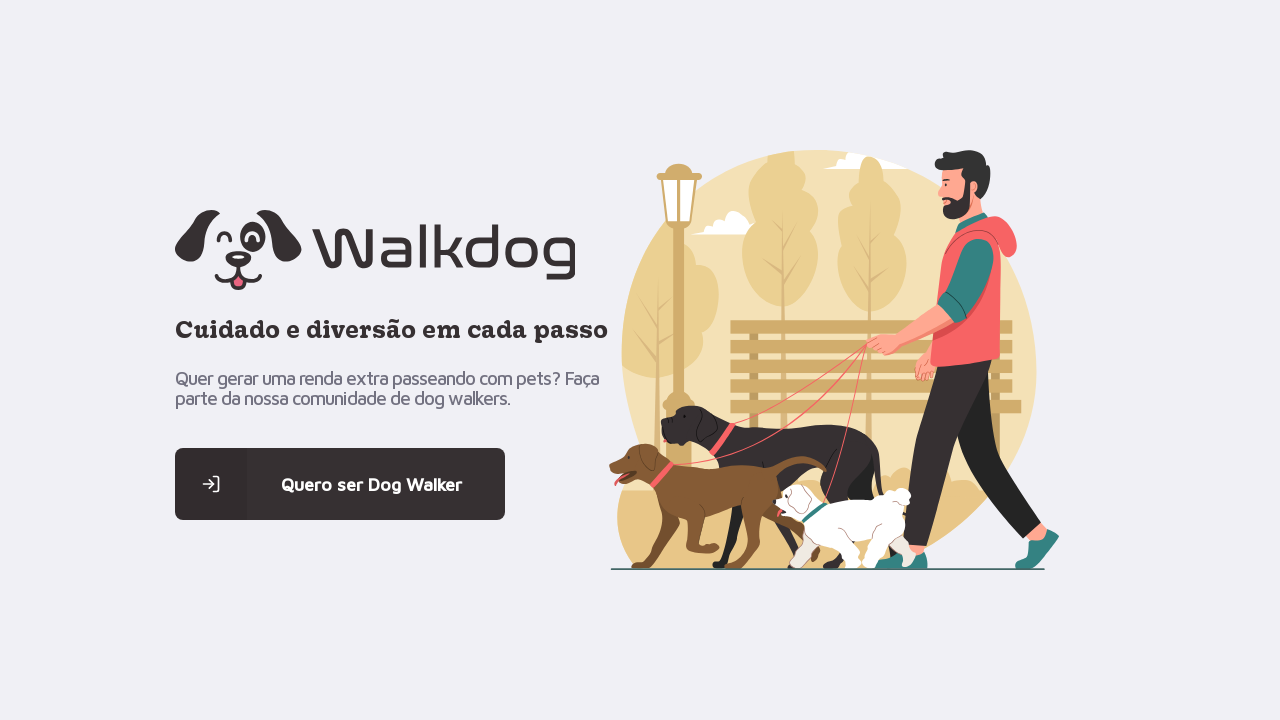

Navigated to WalkDog main page
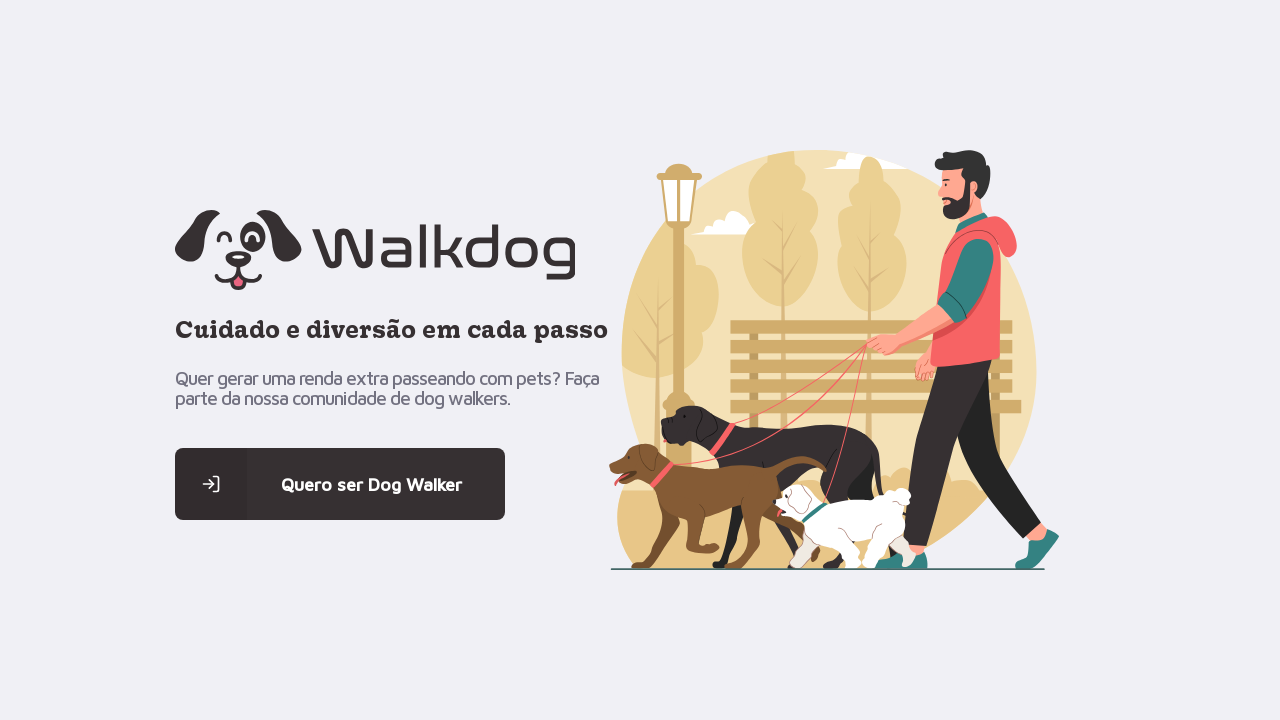

Clicked on partner registration link at (211, 484) on .content > main:nth-child(1) > a:nth-child(4) > span:nth-child(1)
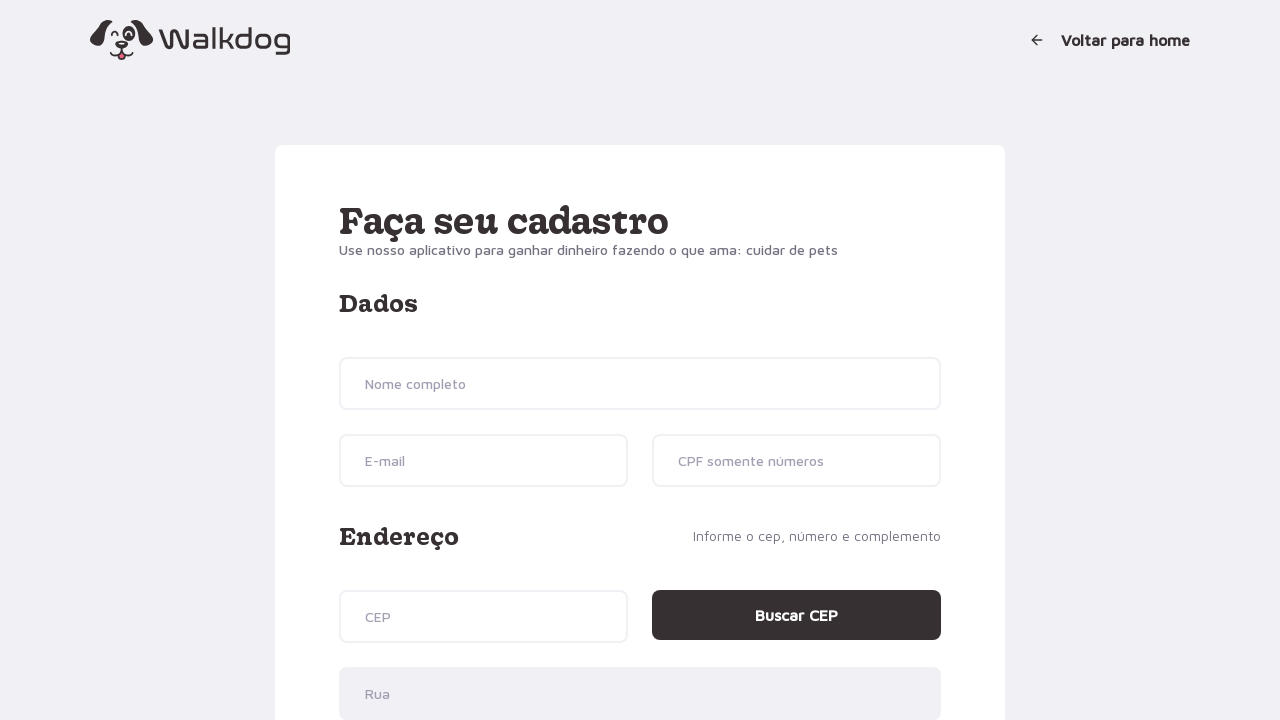

Partner registration page loaded and network idle
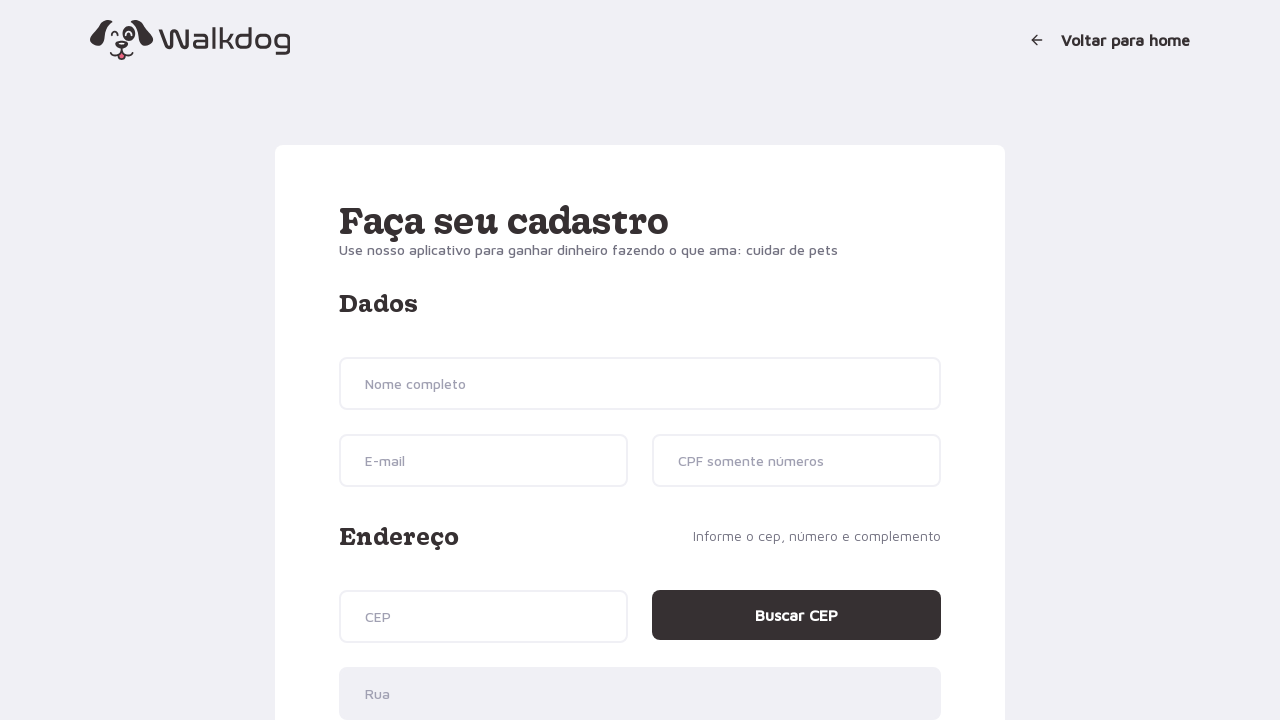

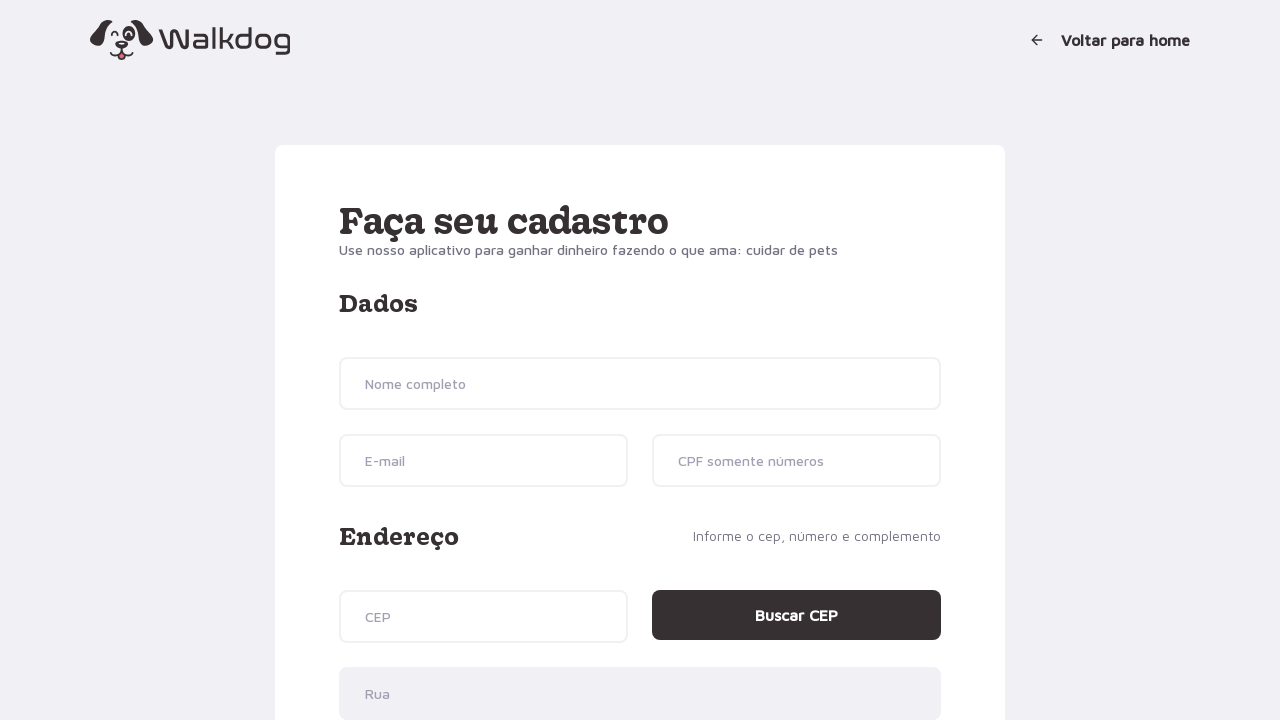